Tests that a todo item is removed when edited to an empty string.

Starting URL: https://demo.playwright.dev/todomvc

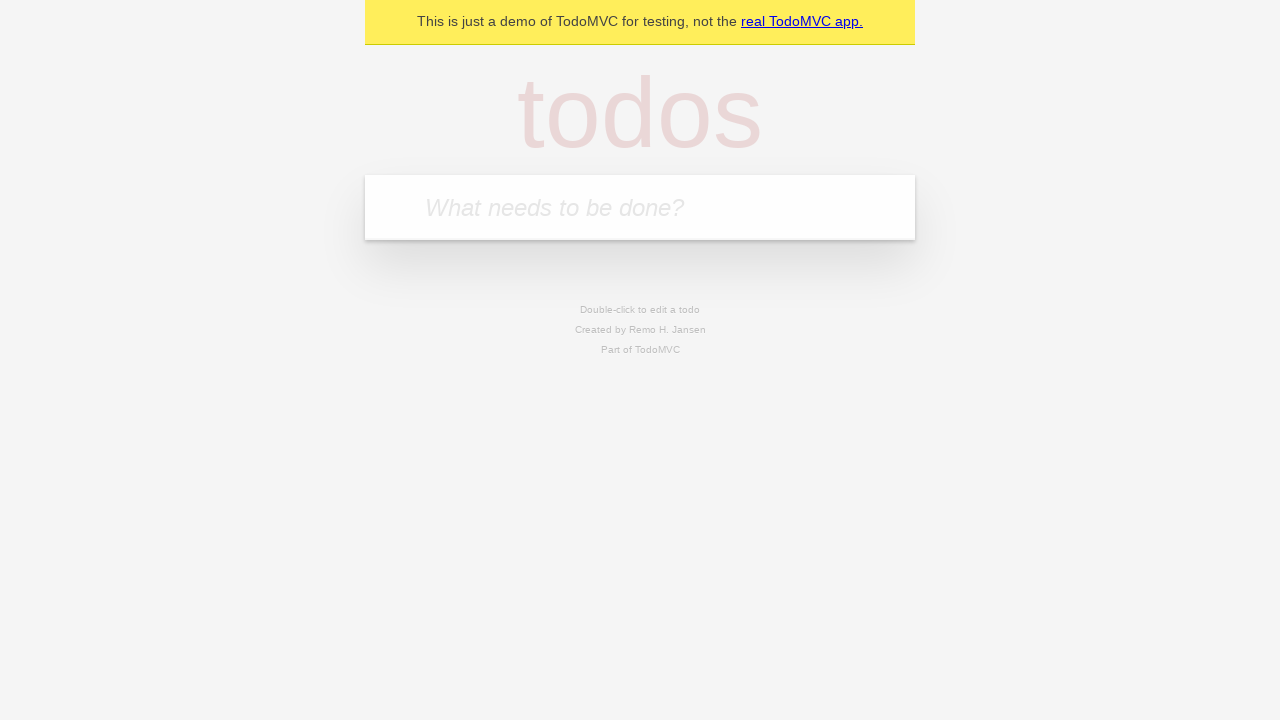

Filled todo input with 'buy some cheese' on internal:attr=[placeholder="What needs to be done?"i]
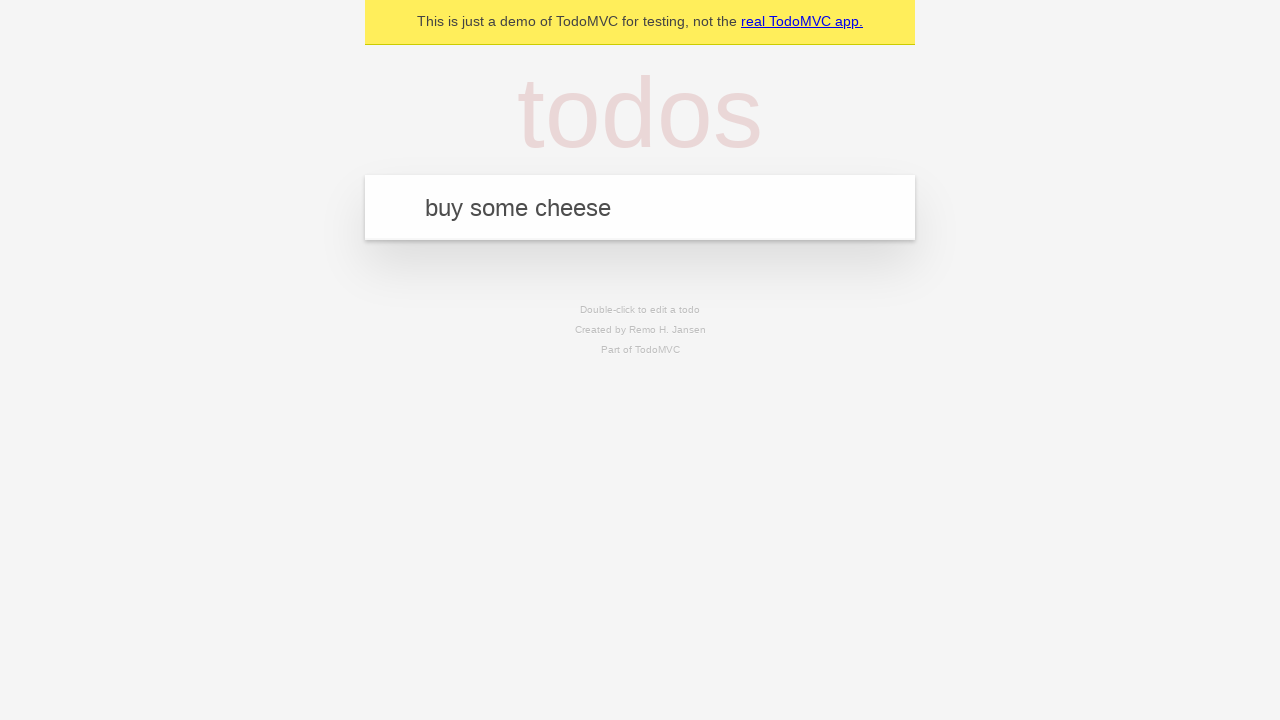

Pressed Enter to create first todo item on internal:attr=[placeholder="What needs to be done?"i]
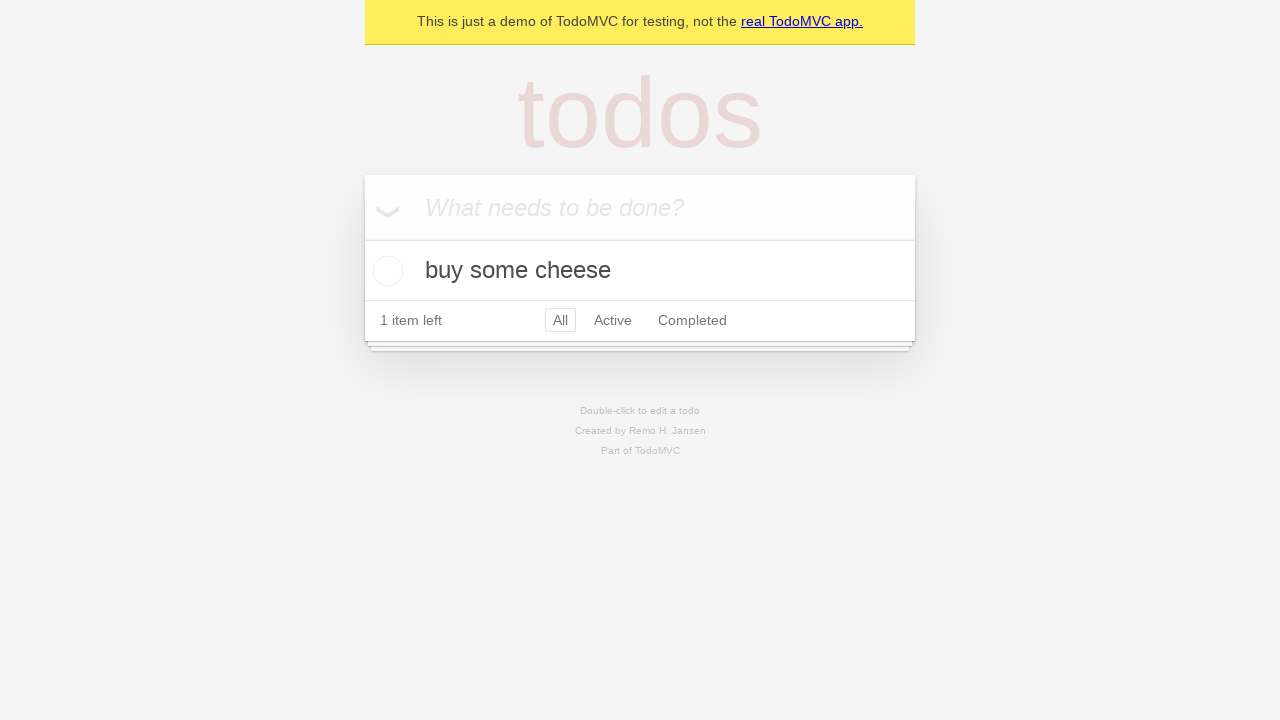

Filled todo input with 'feed the cat' on internal:attr=[placeholder="What needs to be done?"i]
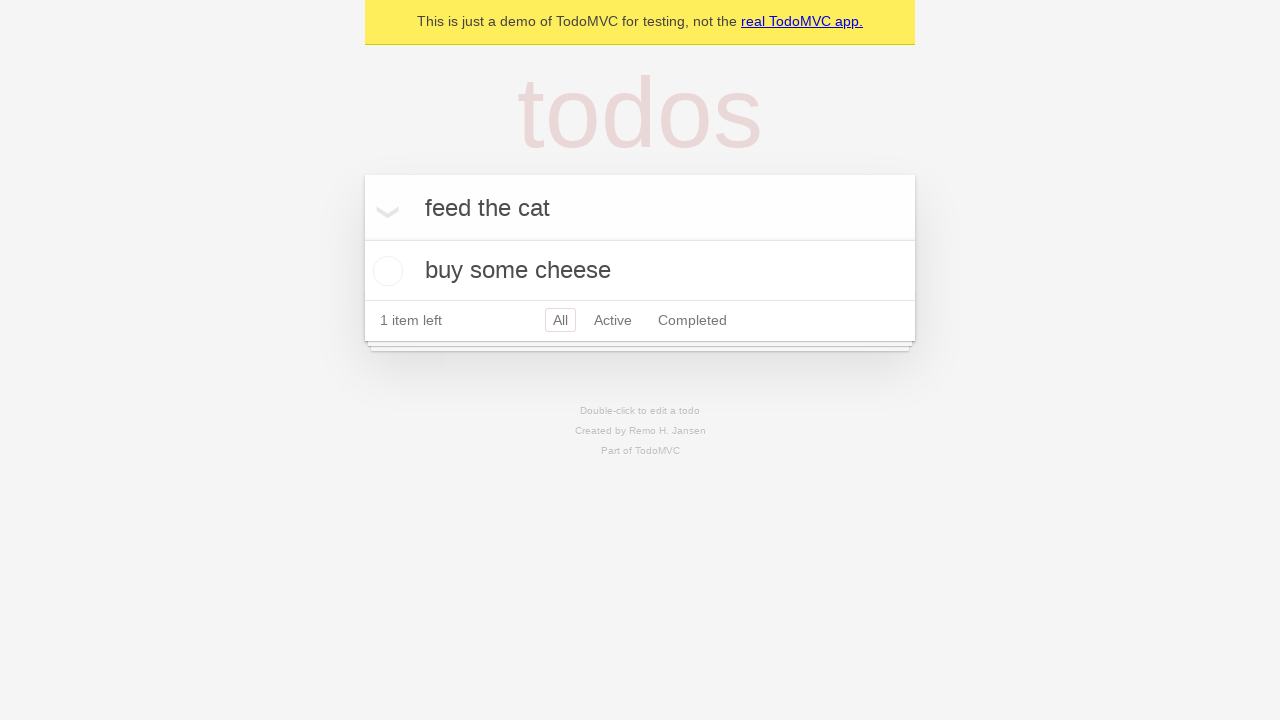

Pressed Enter to create second todo item on internal:attr=[placeholder="What needs to be done?"i]
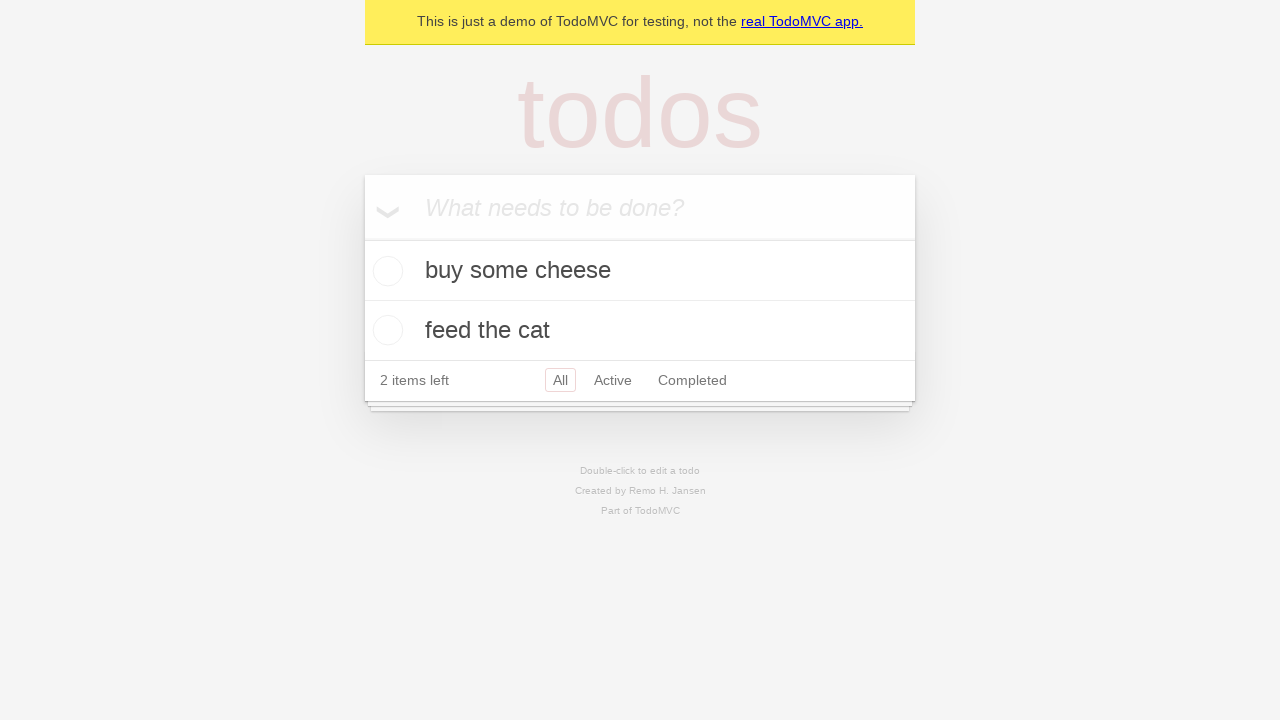

Filled todo input with 'book a doctors appointment' on internal:attr=[placeholder="What needs to be done?"i]
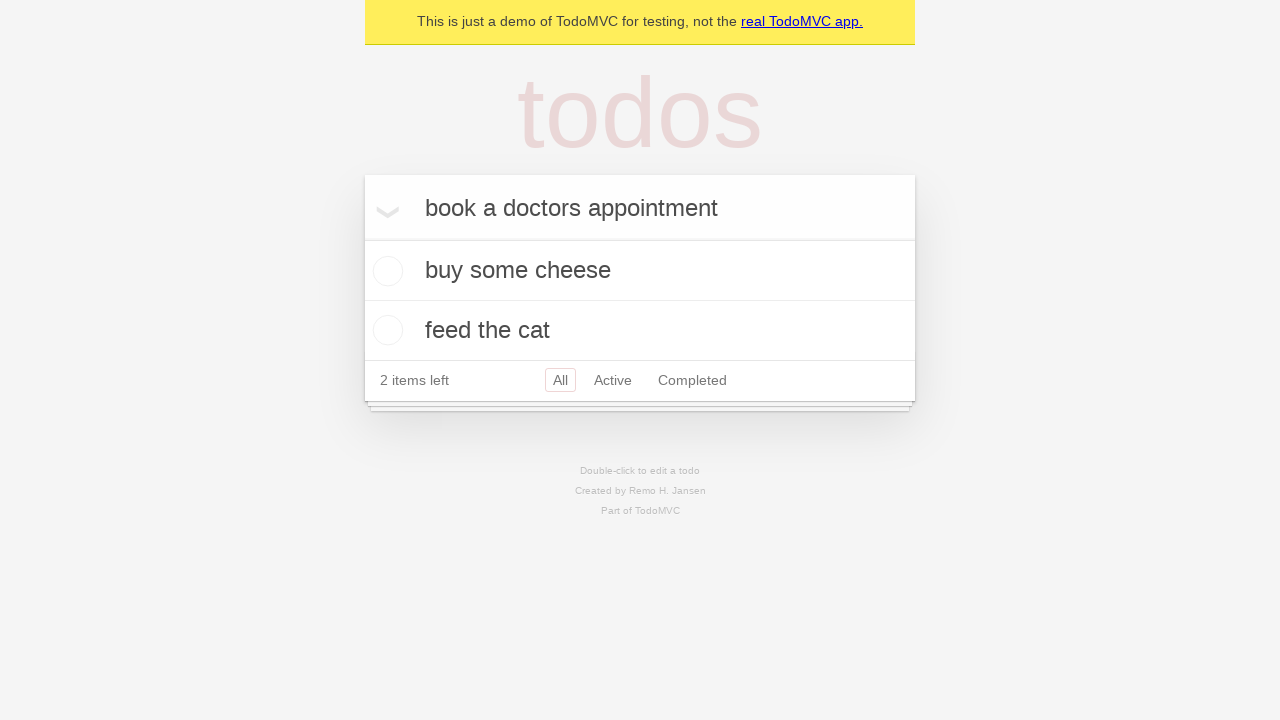

Pressed Enter to create third todo item on internal:attr=[placeholder="What needs to be done?"i]
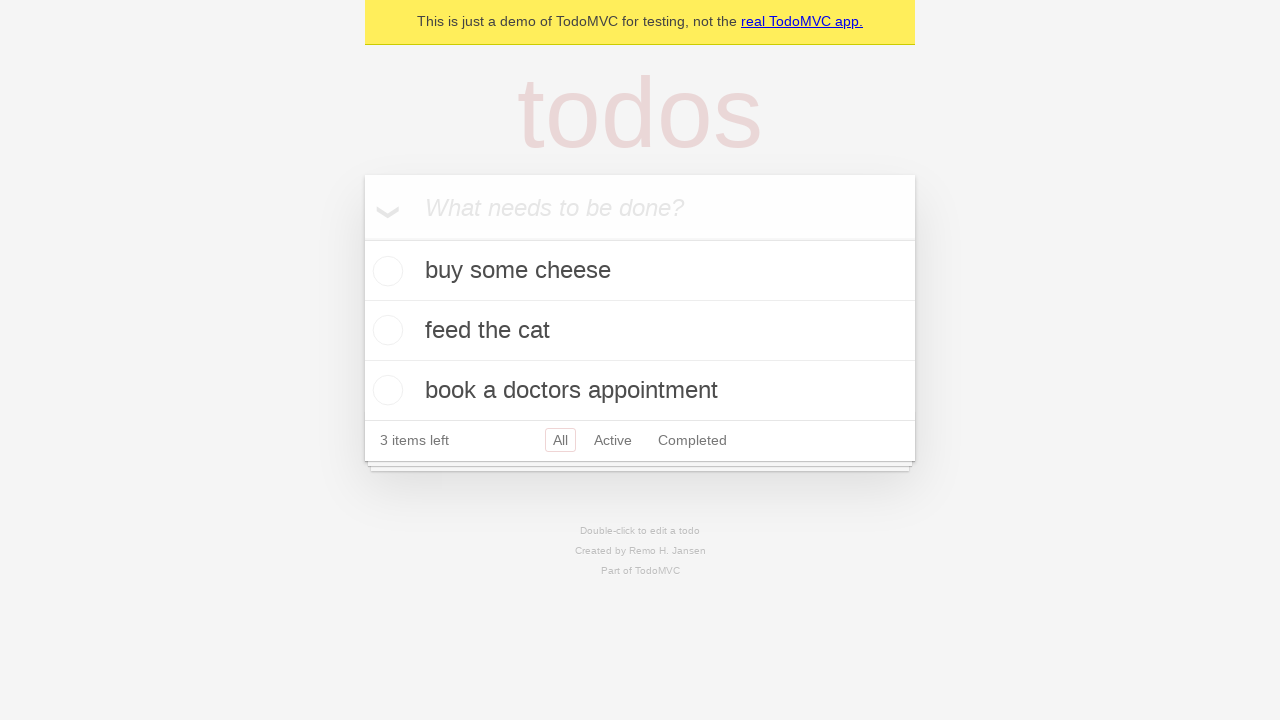

Double-clicked second todo item to enter edit mode at (640, 331) on internal:testid=[data-testid="todo-item"s] >> nth=1
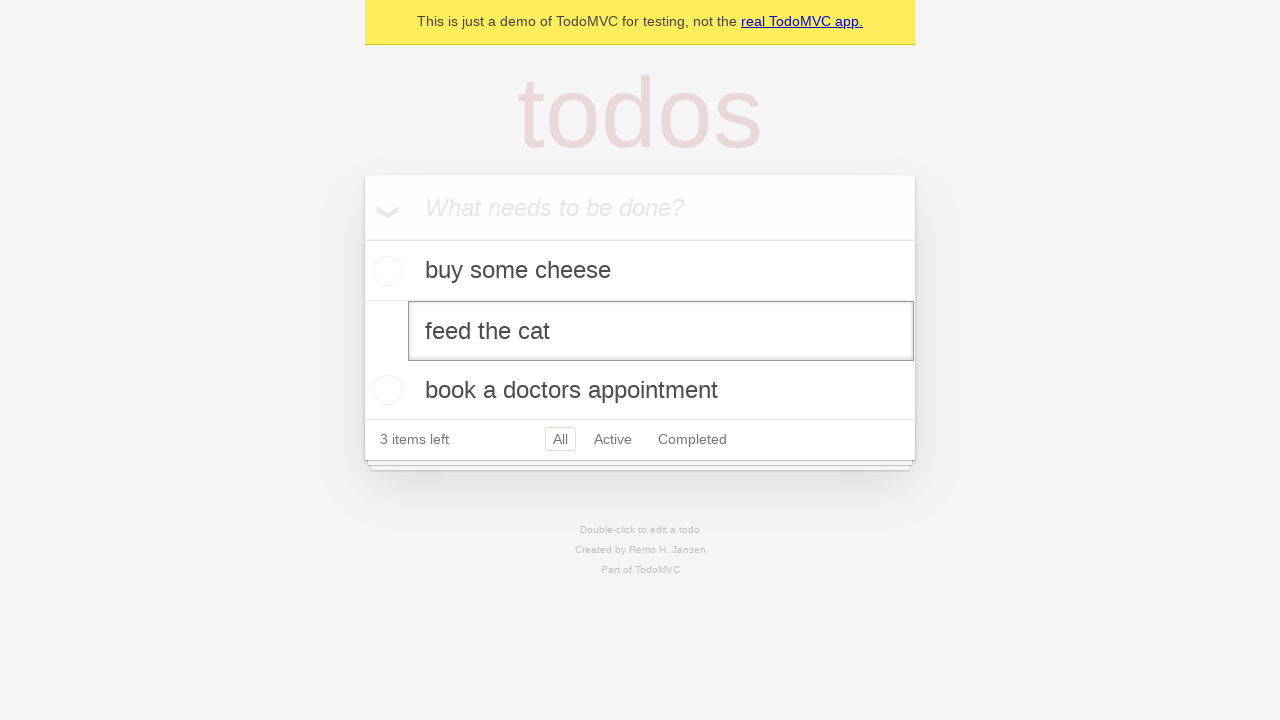

Cleared text from todo edit field on internal:testid=[data-testid="todo-item"s] >> nth=1 >> internal:role=textbox[nam
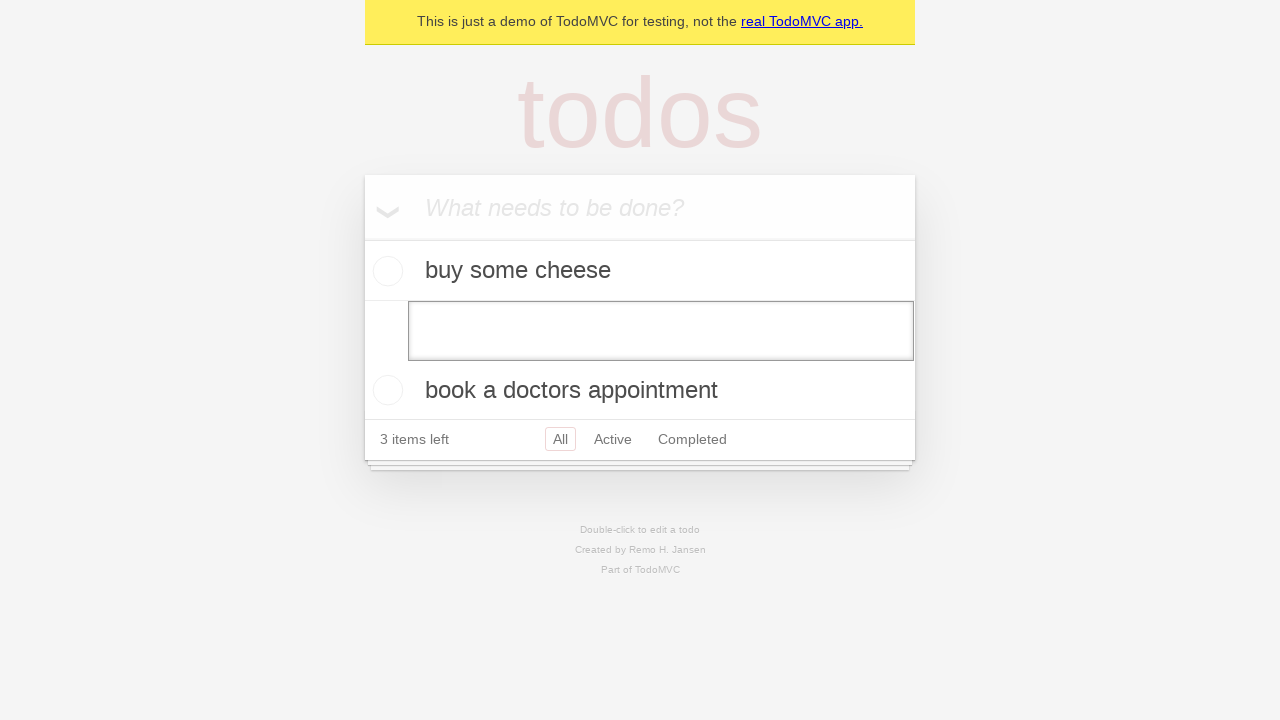

Pressed Enter to confirm empty text, removing the todo item on internal:testid=[data-testid="todo-item"s] >> nth=1 >> internal:role=textbox[nam
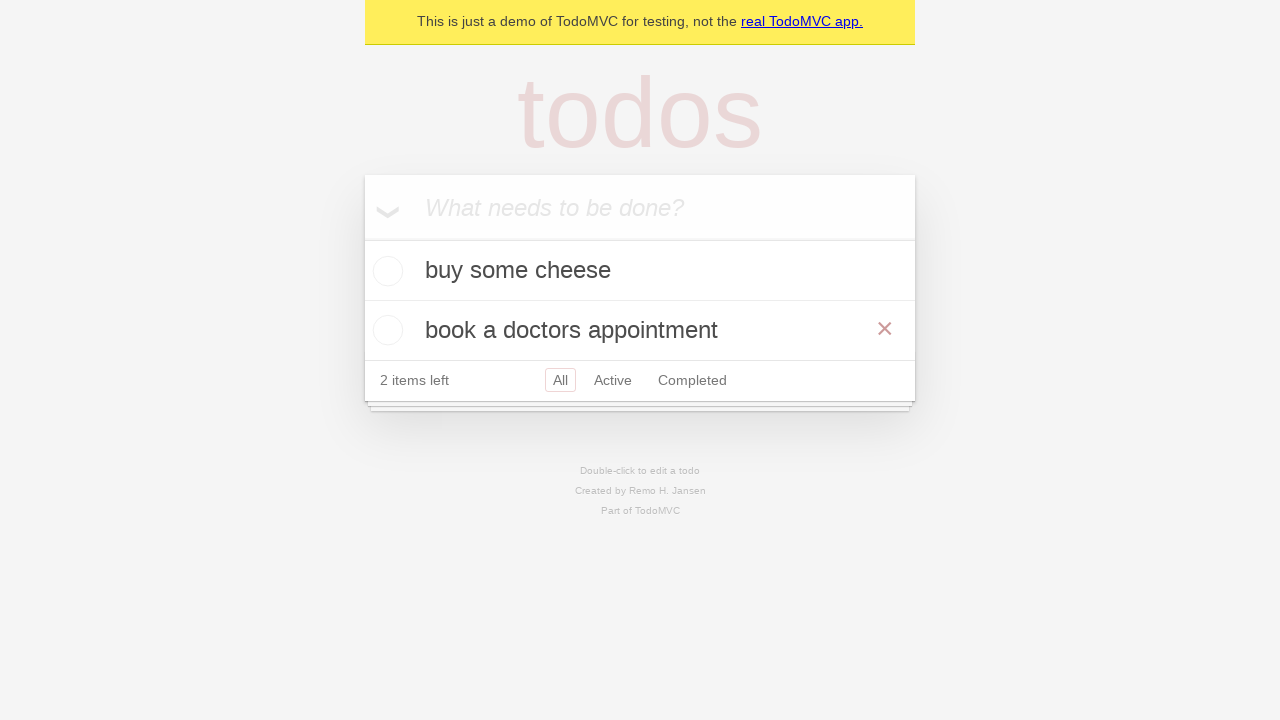

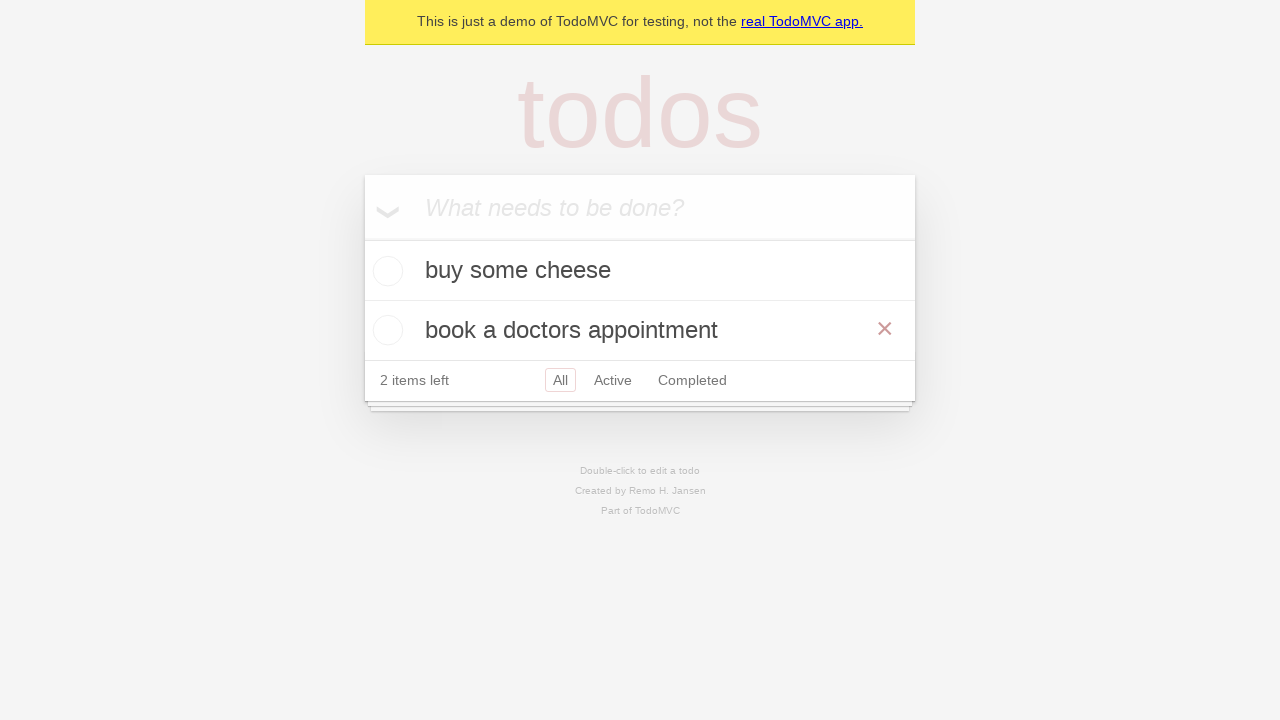